Tests drag and drop functionality by dragging an element from one container to another on a practice website

Starting URL: https://grotechminds.com/drag-and-drop/

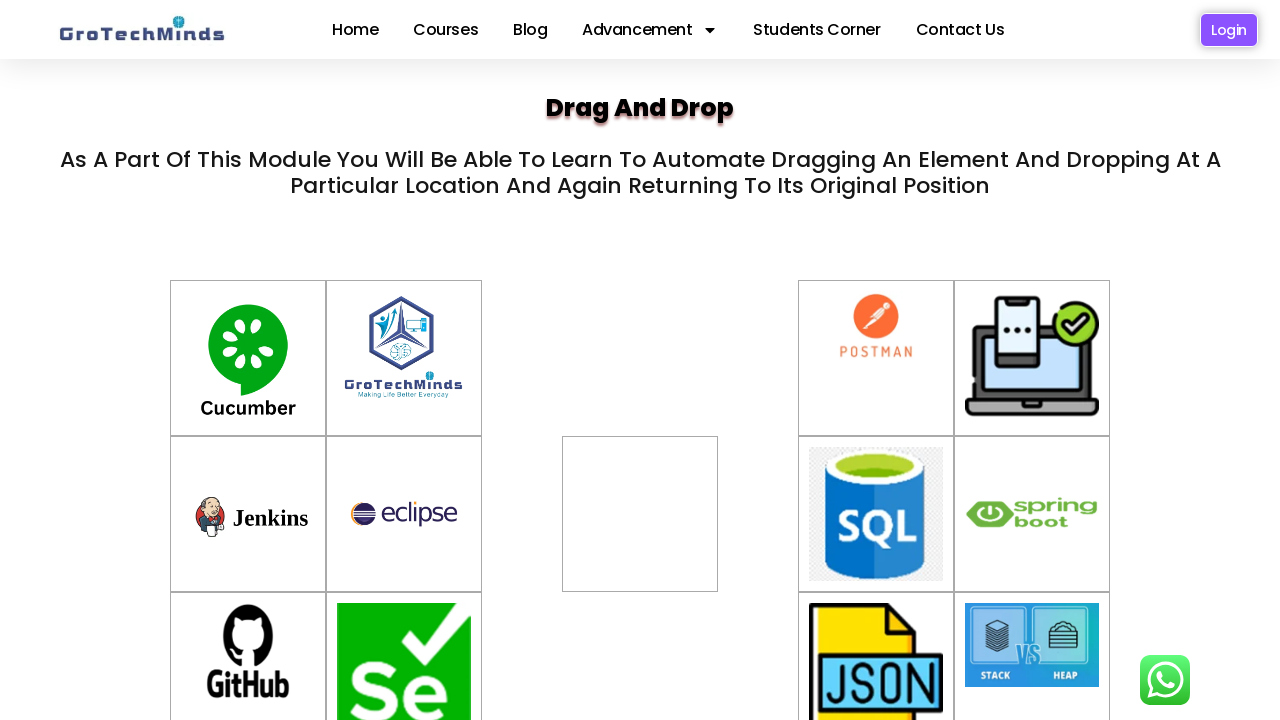

Waited for source drag element #container-10 to be visible
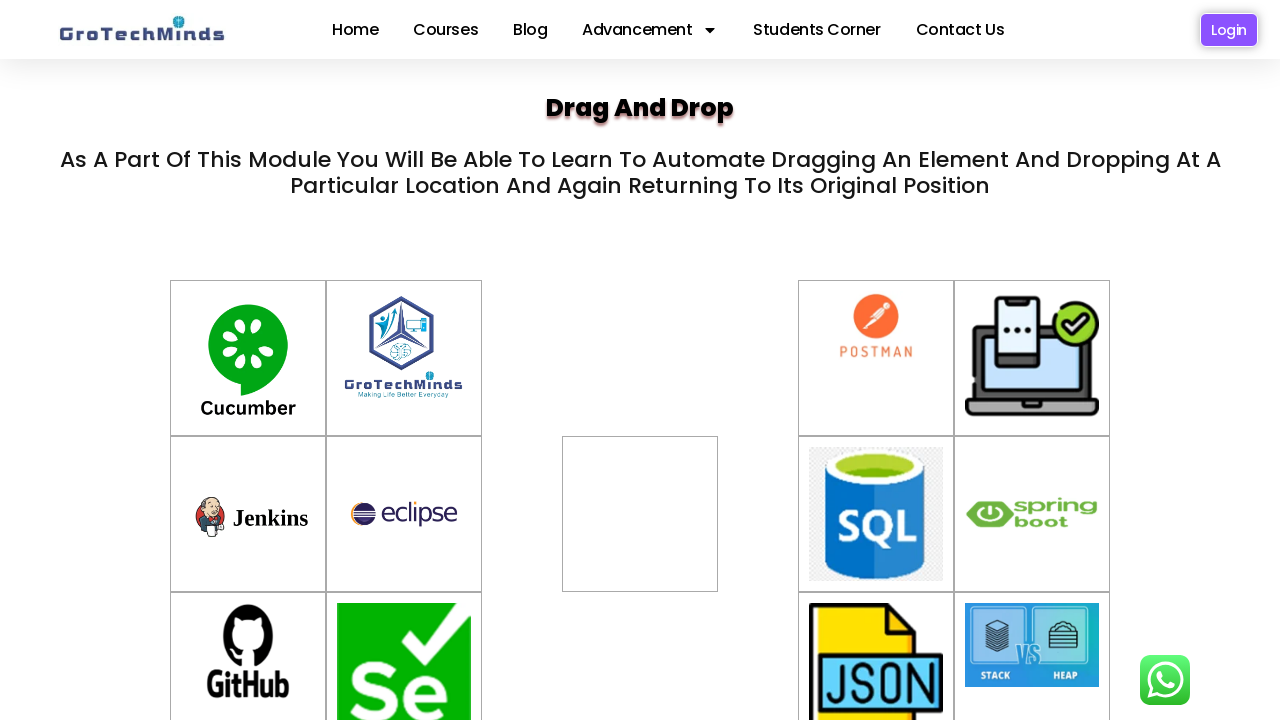

Waited for target drop container #div2 to be visible
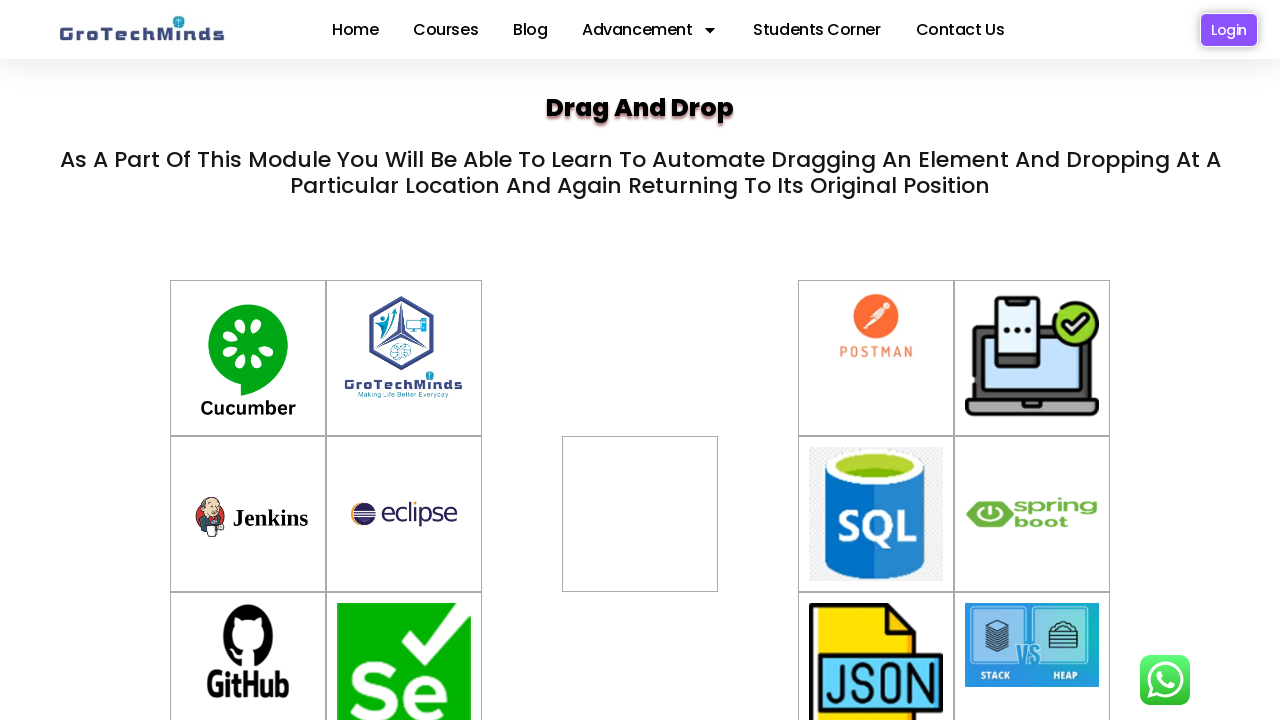

Dragged element from #container-10 to #div2 at (640, 487)
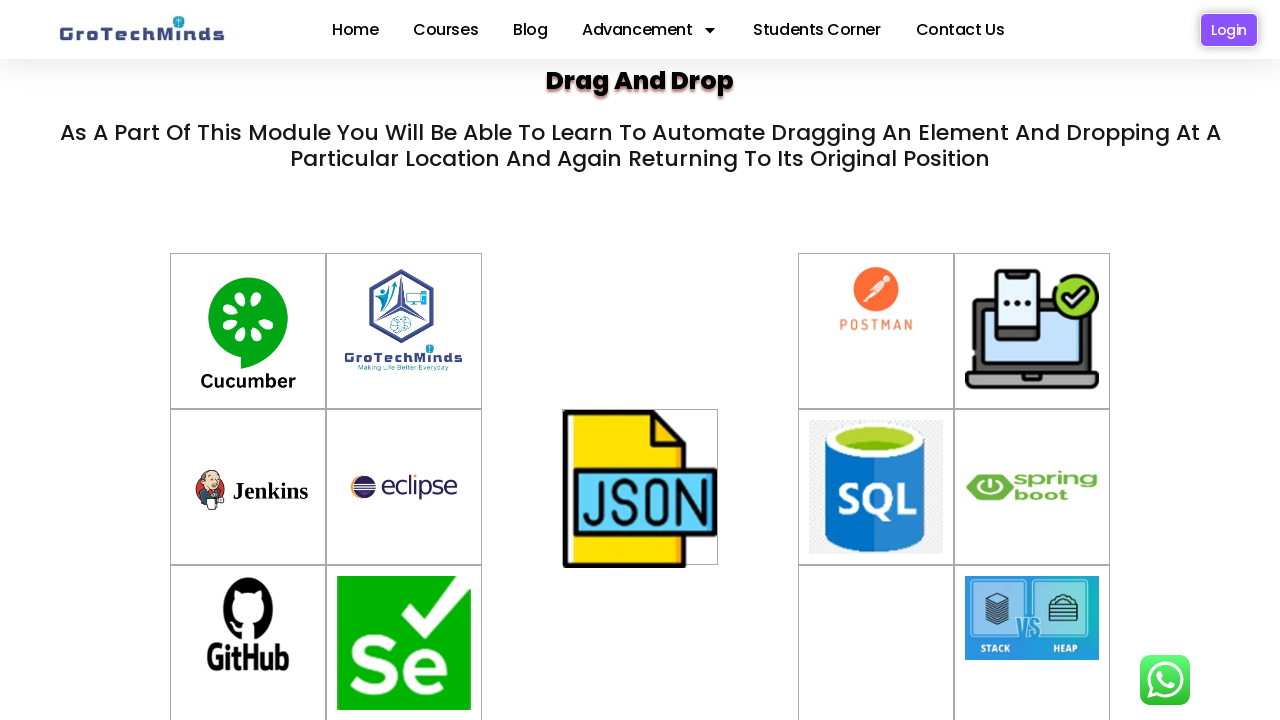

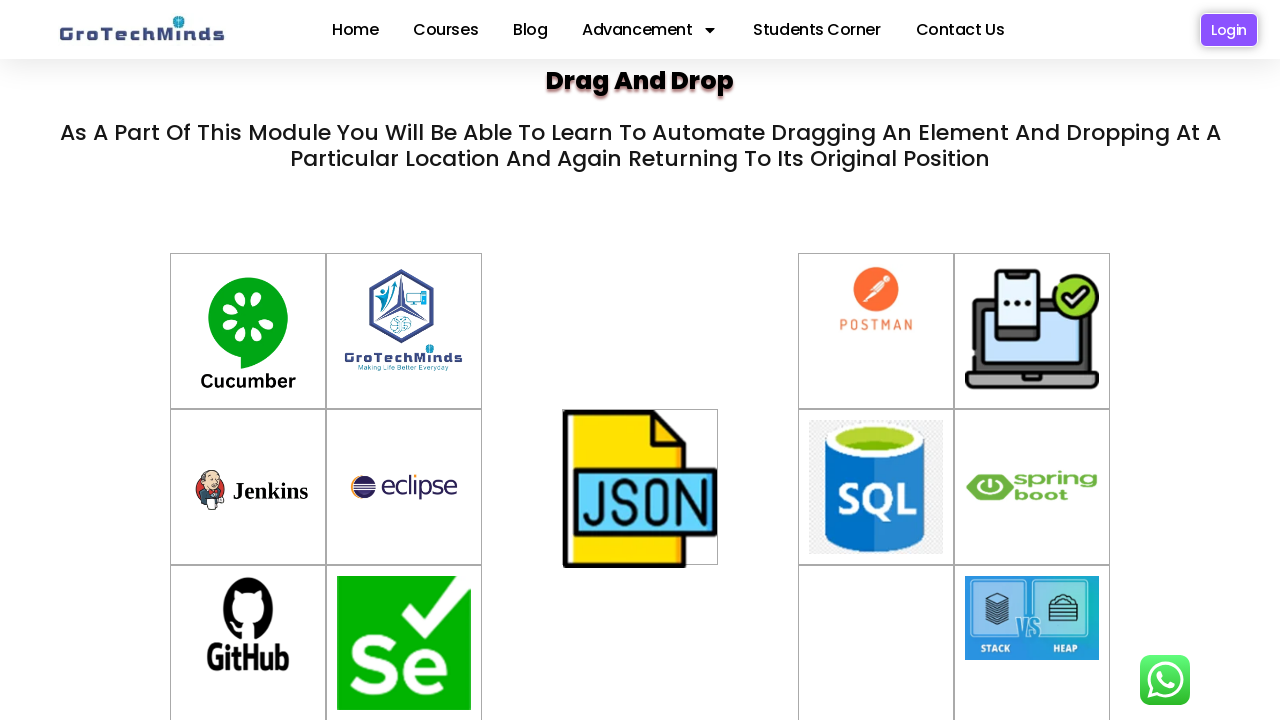